Tests a text box form by filling in user name, email, current address, and permanent address fields, then submitting the form and verifying button properties.

Starting URL: https://demoqa.com/text-box

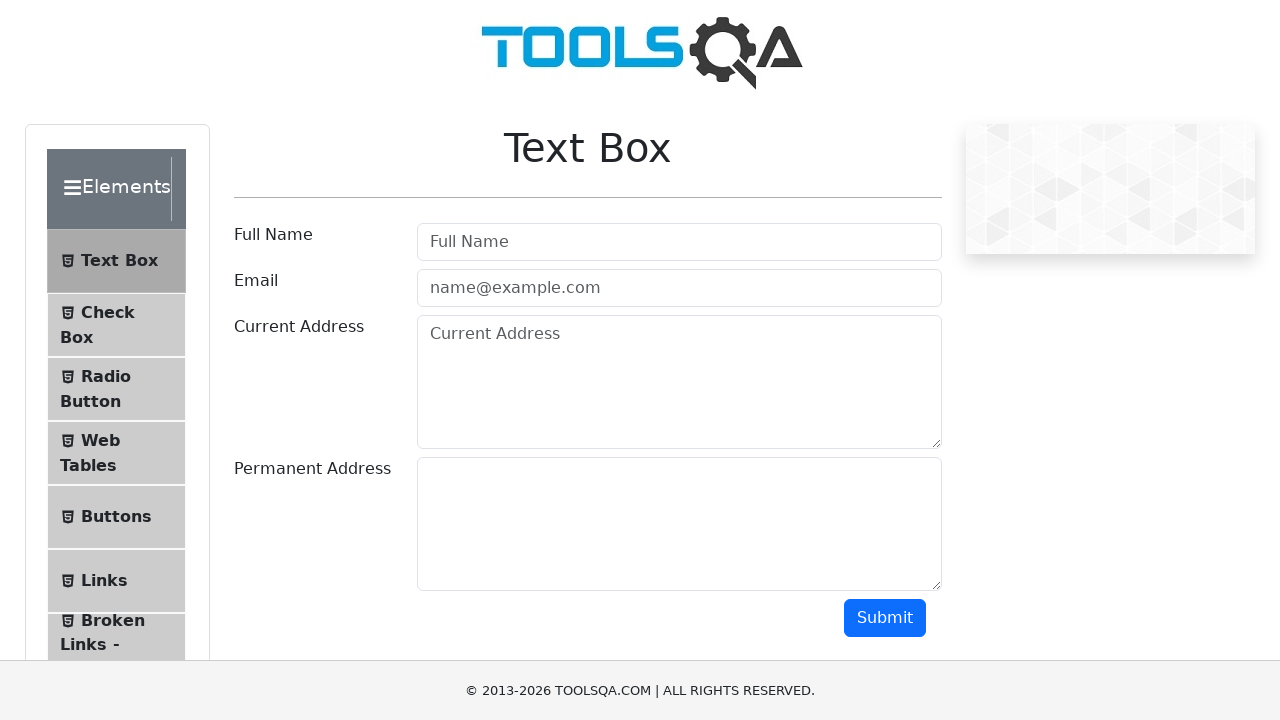

Filled user name field with 'John' on #userName
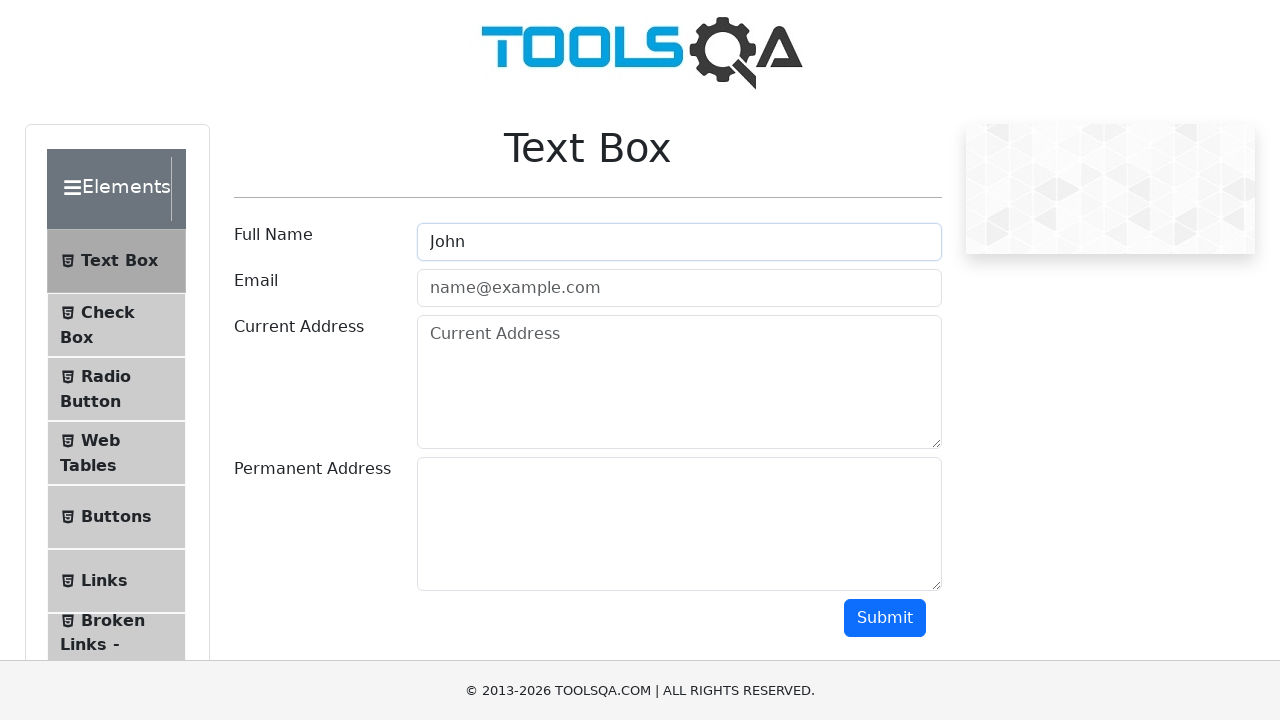

Filled user email field with 'john@gmail.com' on #userEmail
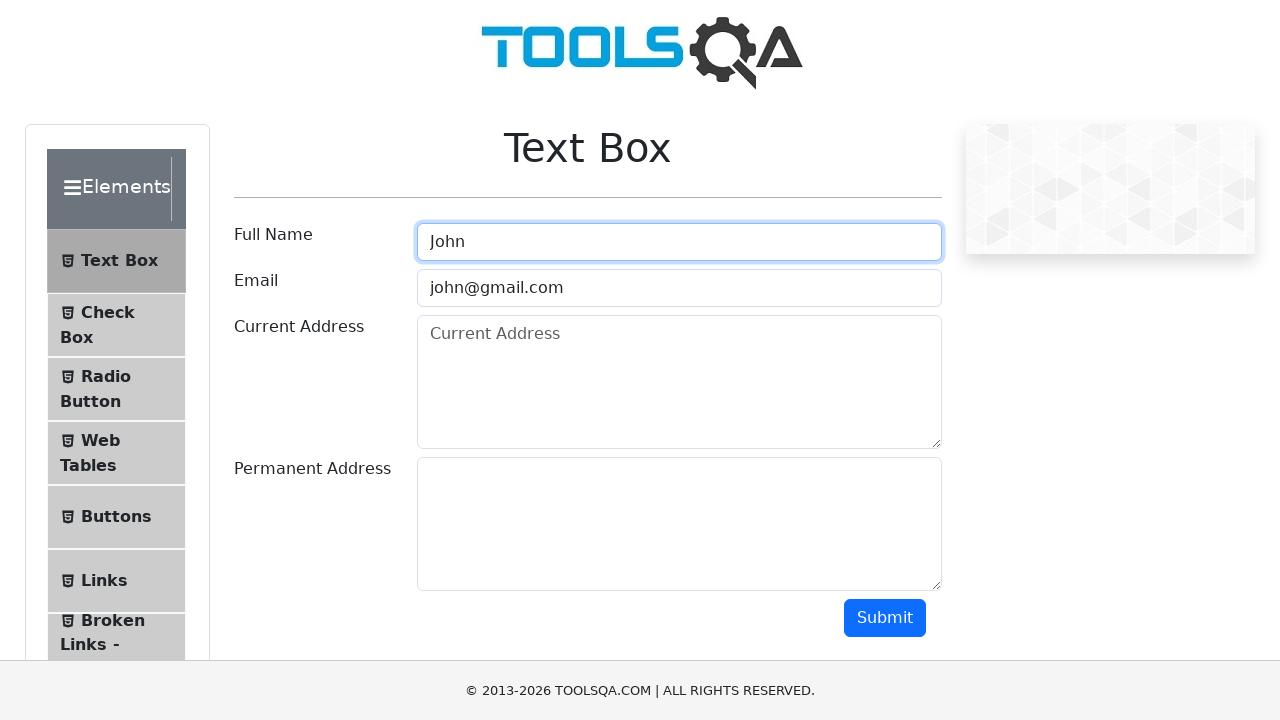

Filled current address field with 'Velacherry,Chennai' on #currentAddress
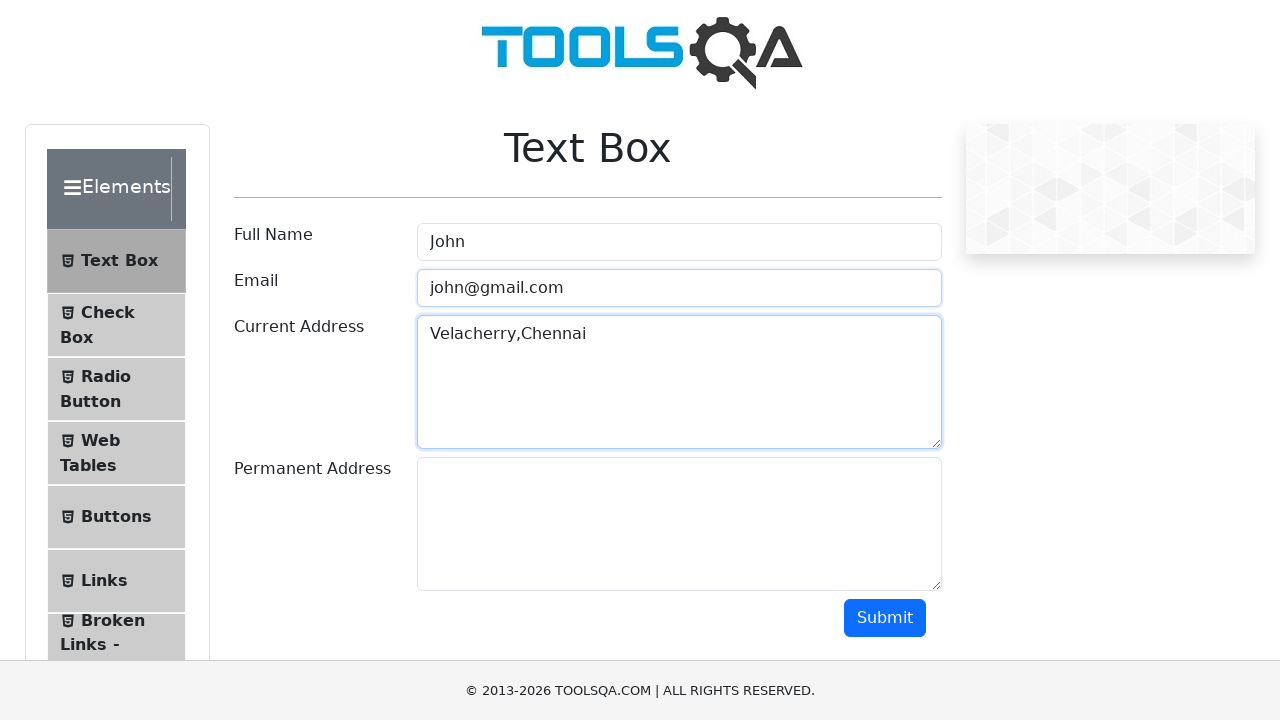

Filled permanent address field with 'Velacherry,Chennai' on #permanentAddress
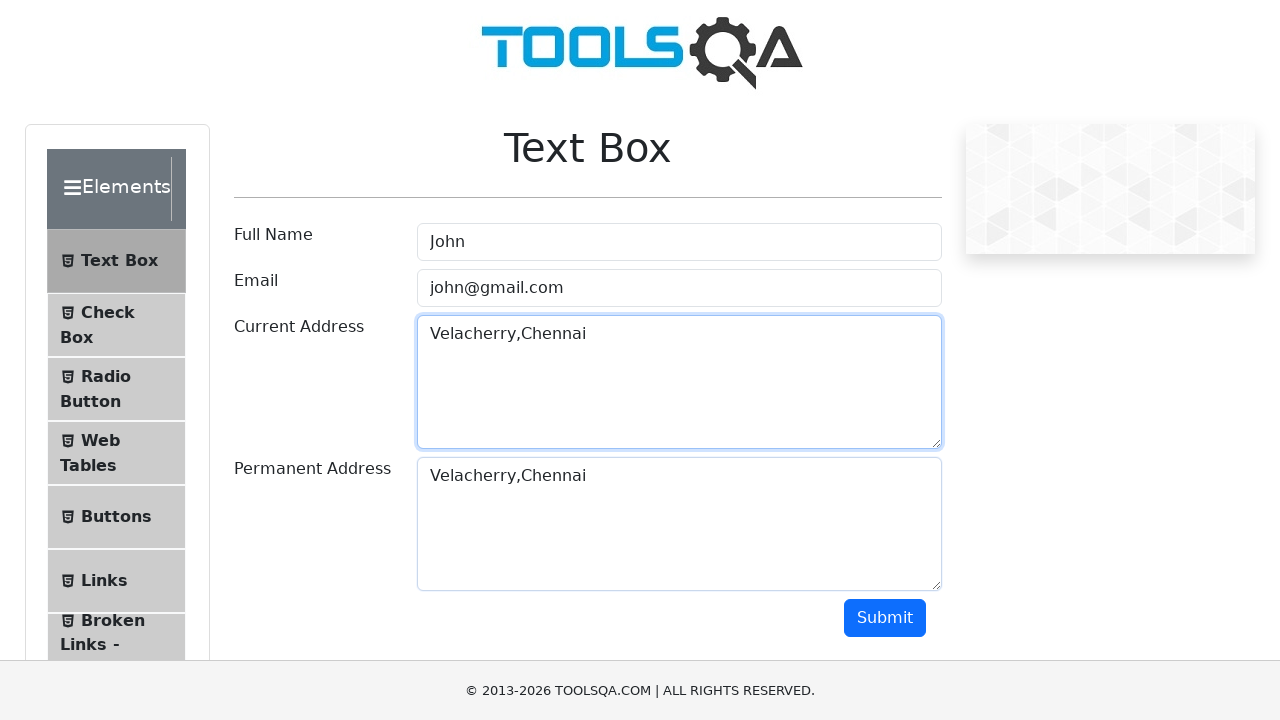

Scrolled to submit button
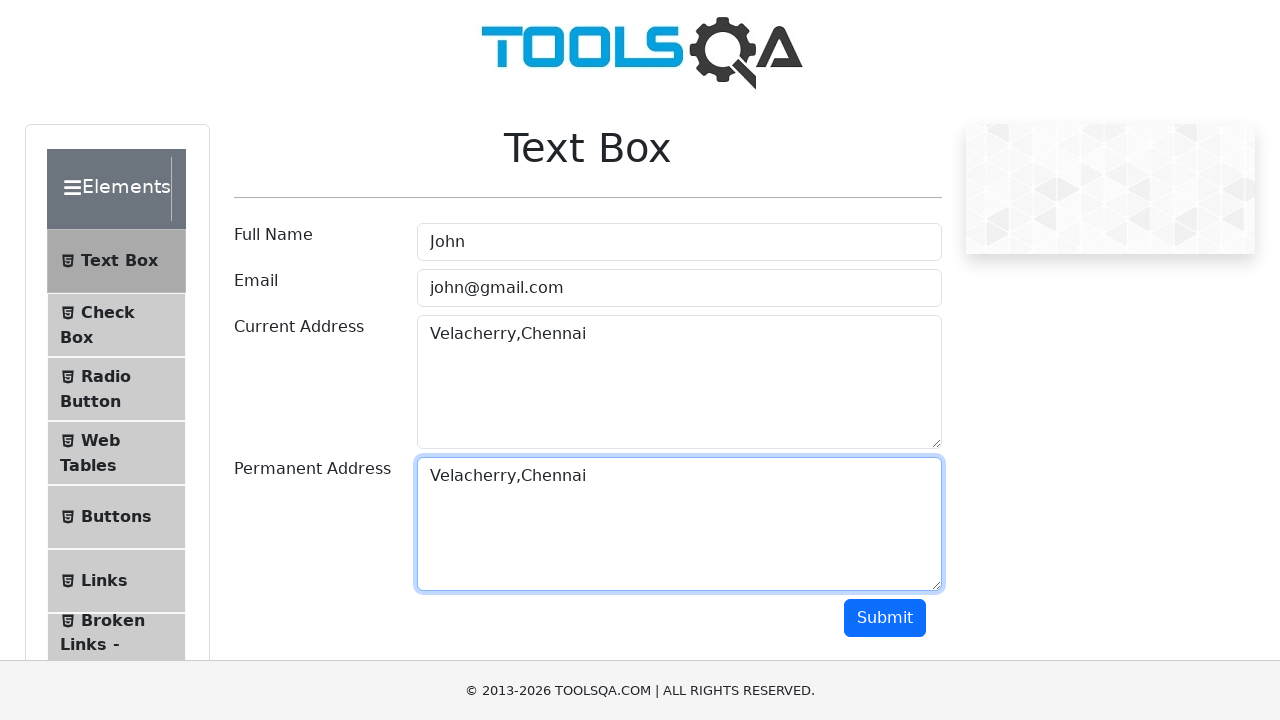

Clicked submit button to submit the form at (885, 618) on #submit
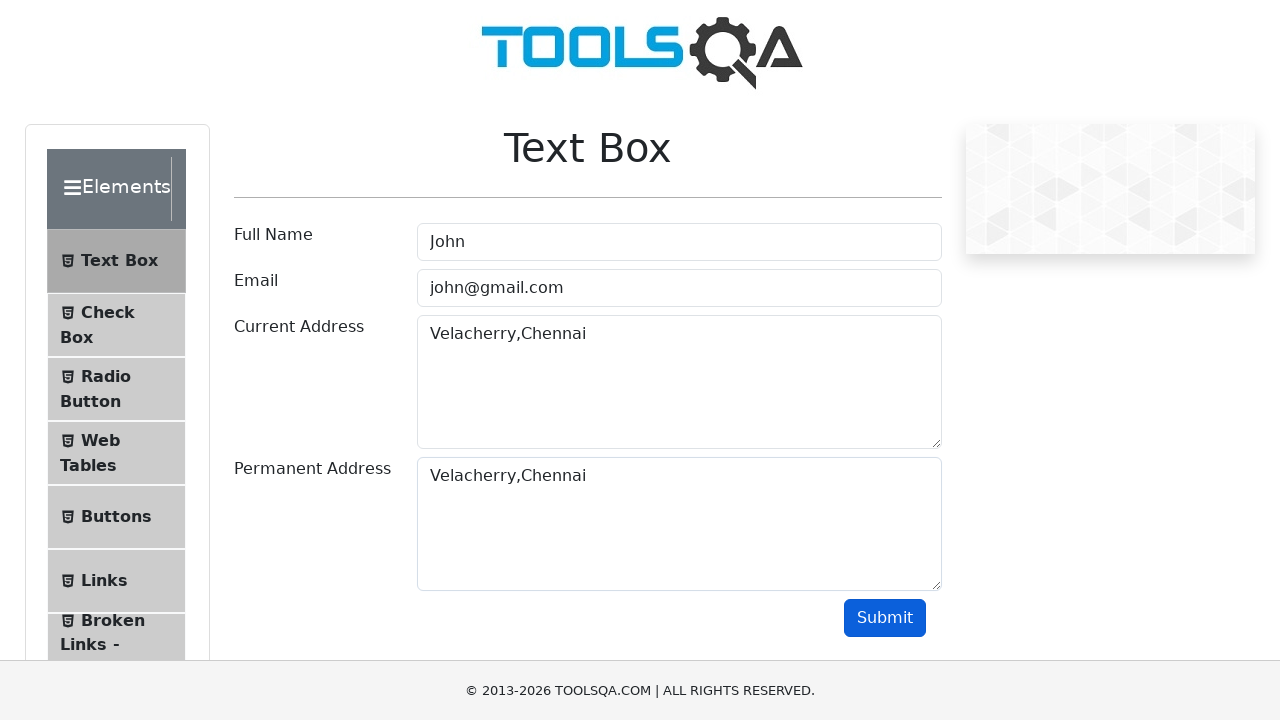

Form submission output appeared on the page
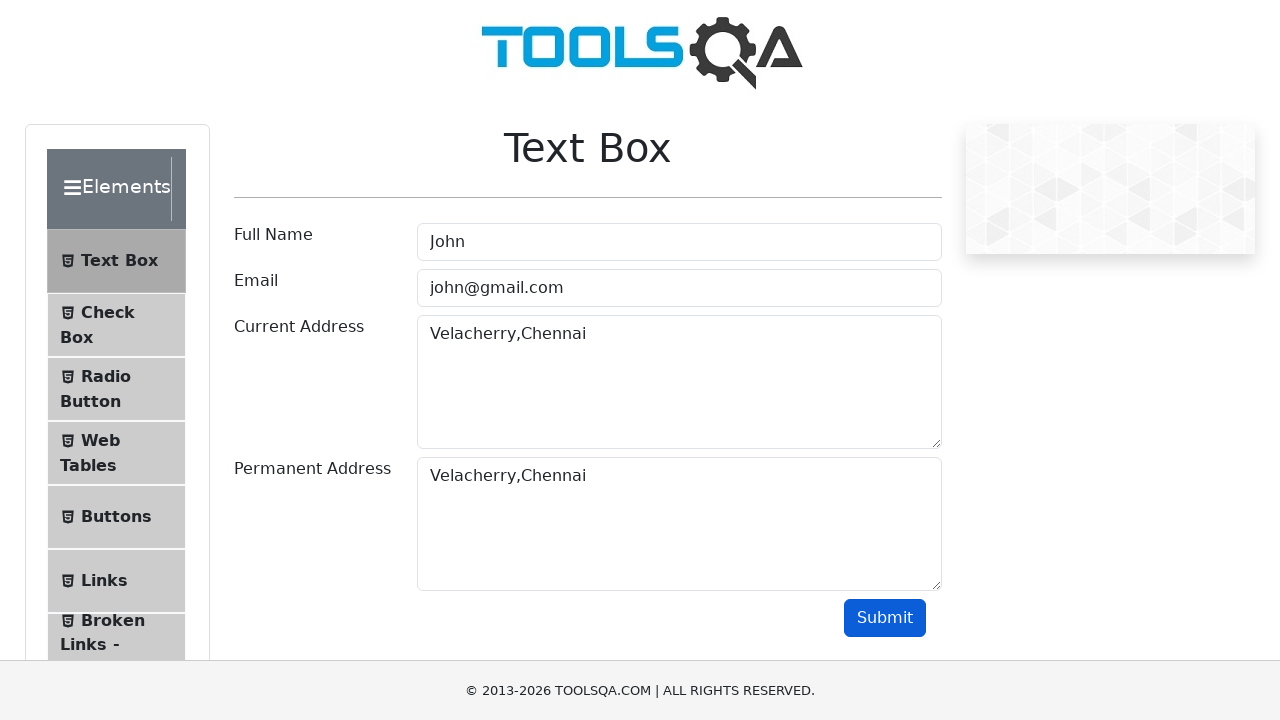

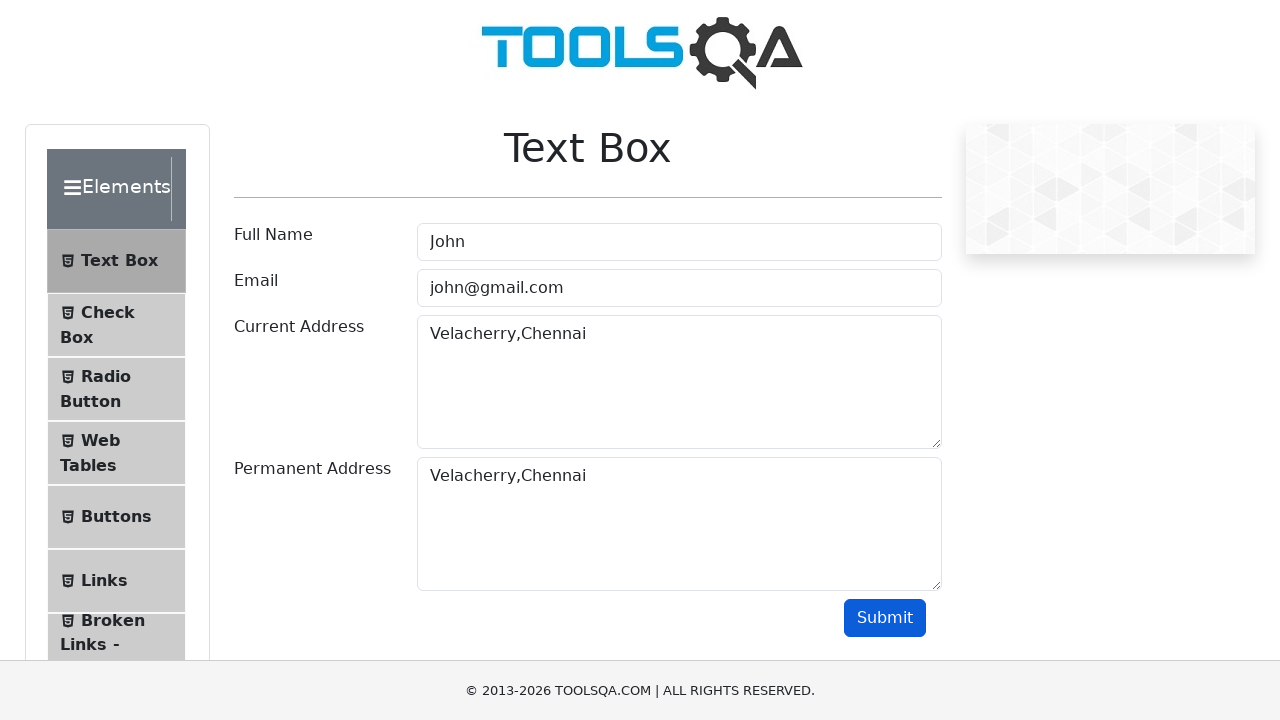